Tests keyboard actions by typing text in a text area, selecting all with Ctrl+A, copying with Ctrl+C, tabbing to the next field, and pasting with Ctrl+V

Starting URL: https://text-compare.com/

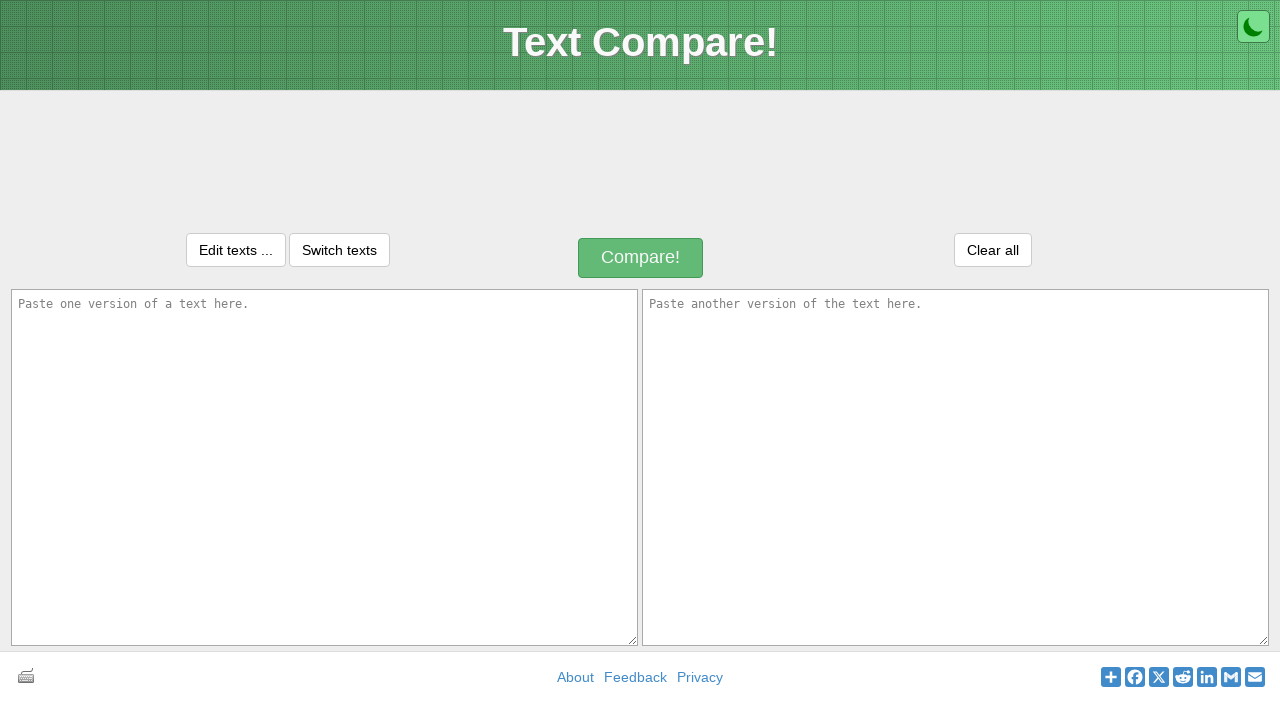

Filled first text area with 'WELCOME TO AUTOMATION' on textarea#inputText1
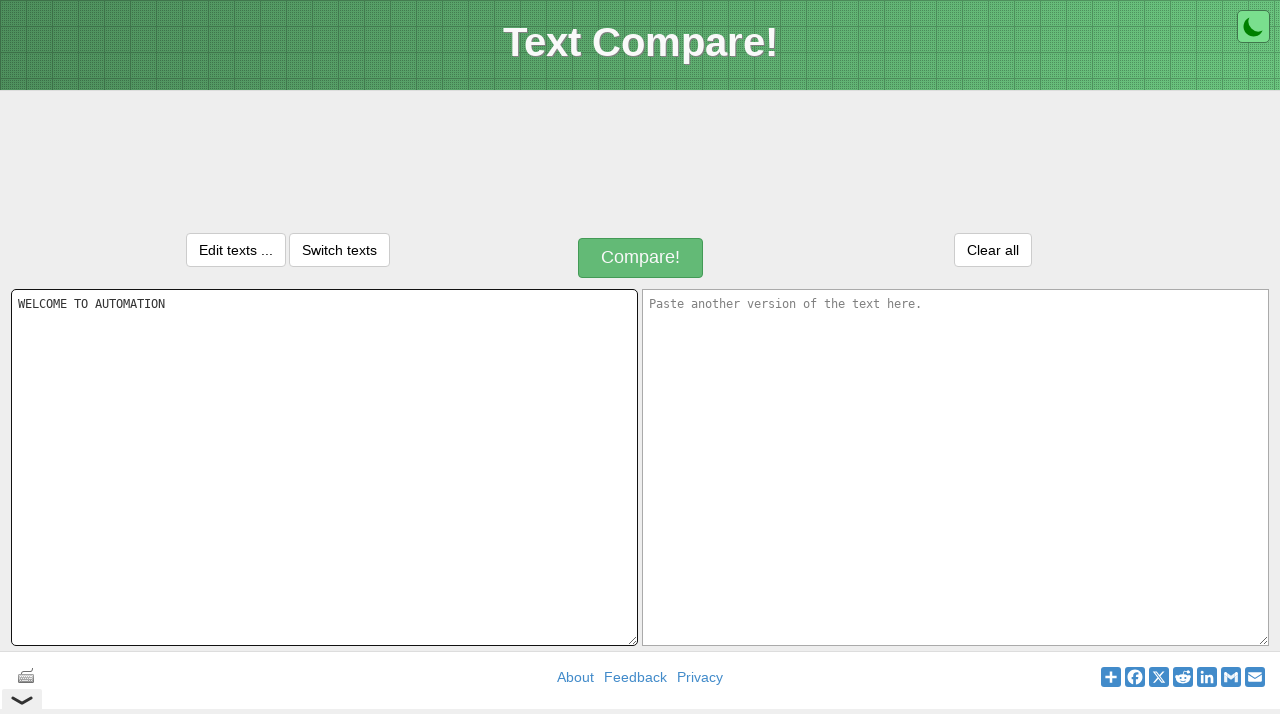

Clicked on first text area to focus it at (324, 467) on textarea#inputText1
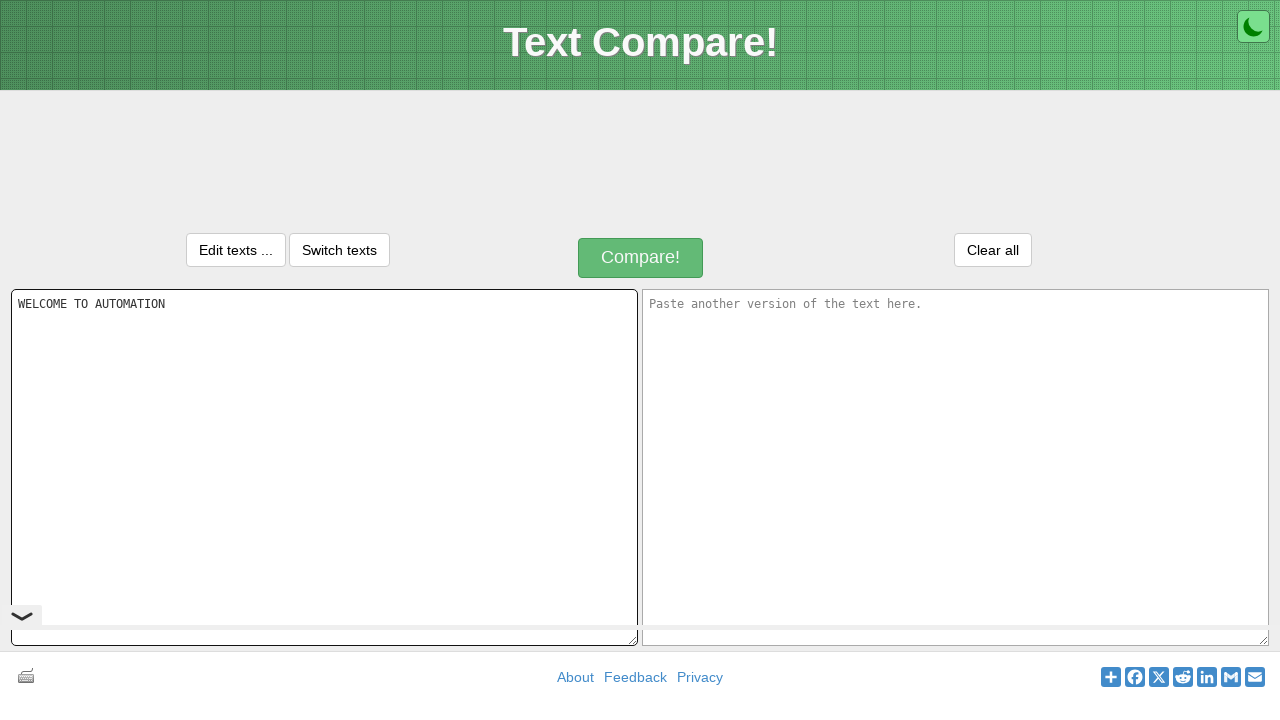

Selected all text using Ctrl+A
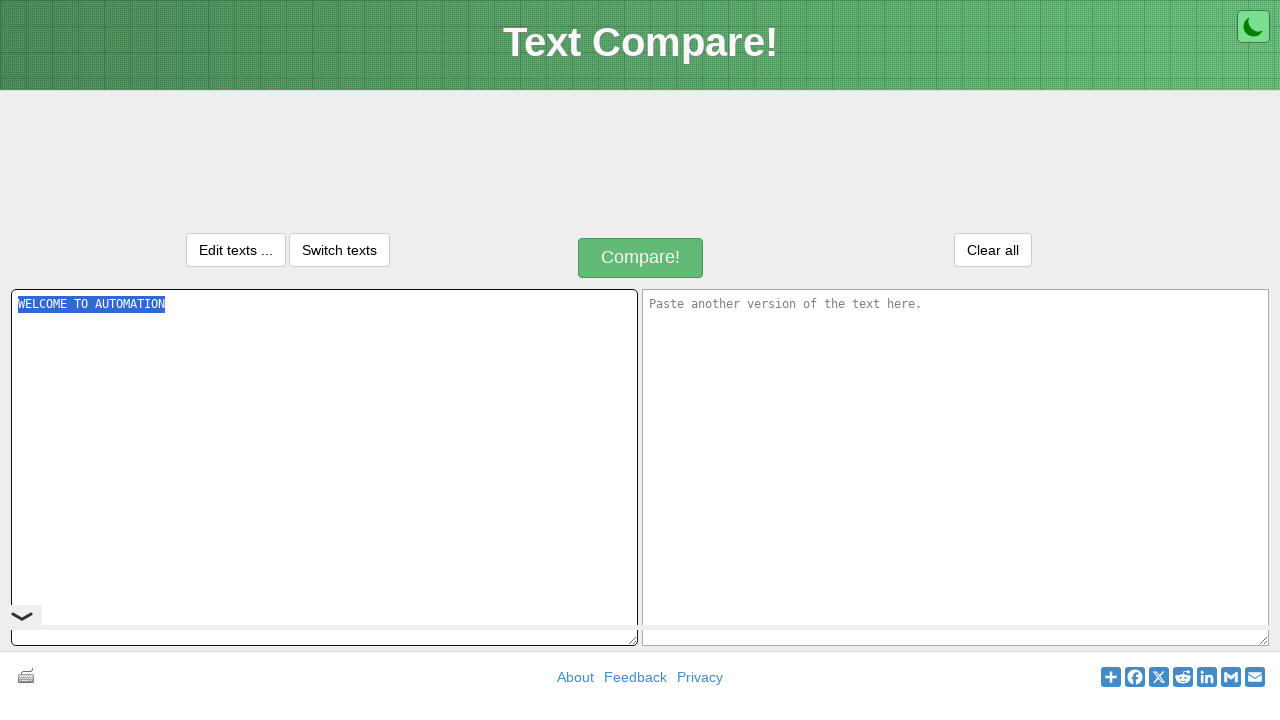

Copied selected text using Ctrl+C
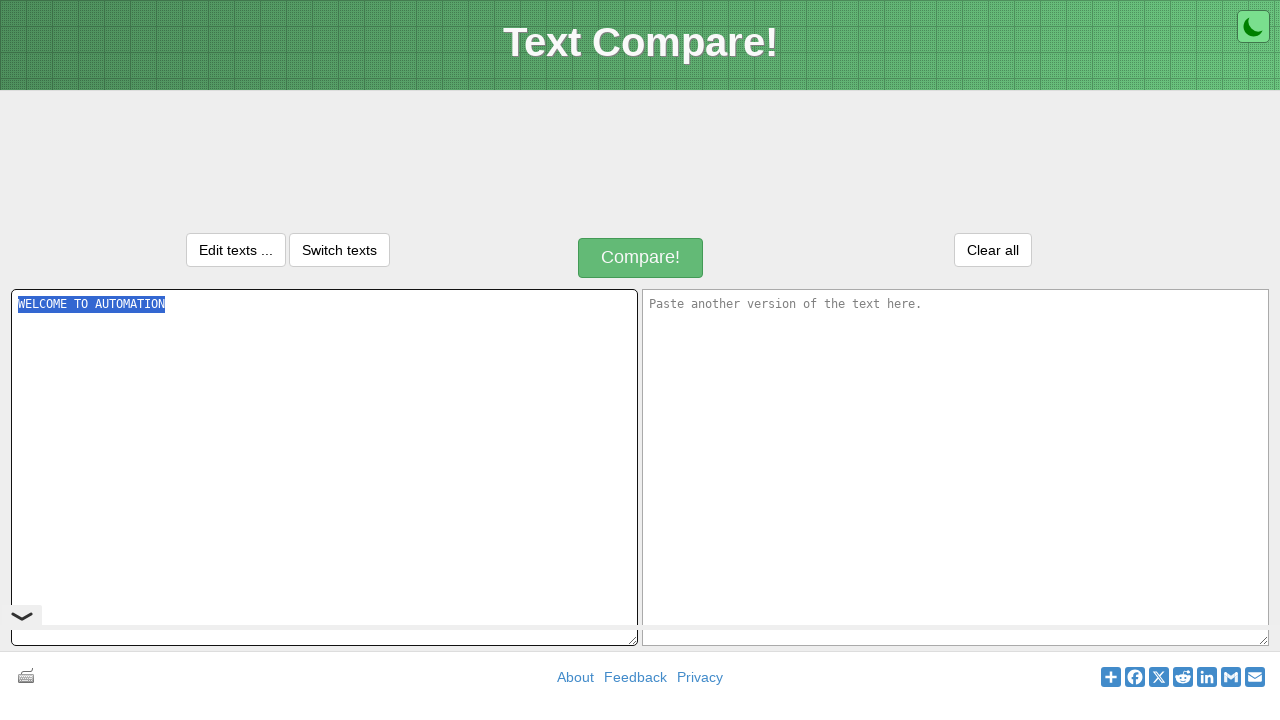

Pressed Tab to move to next field
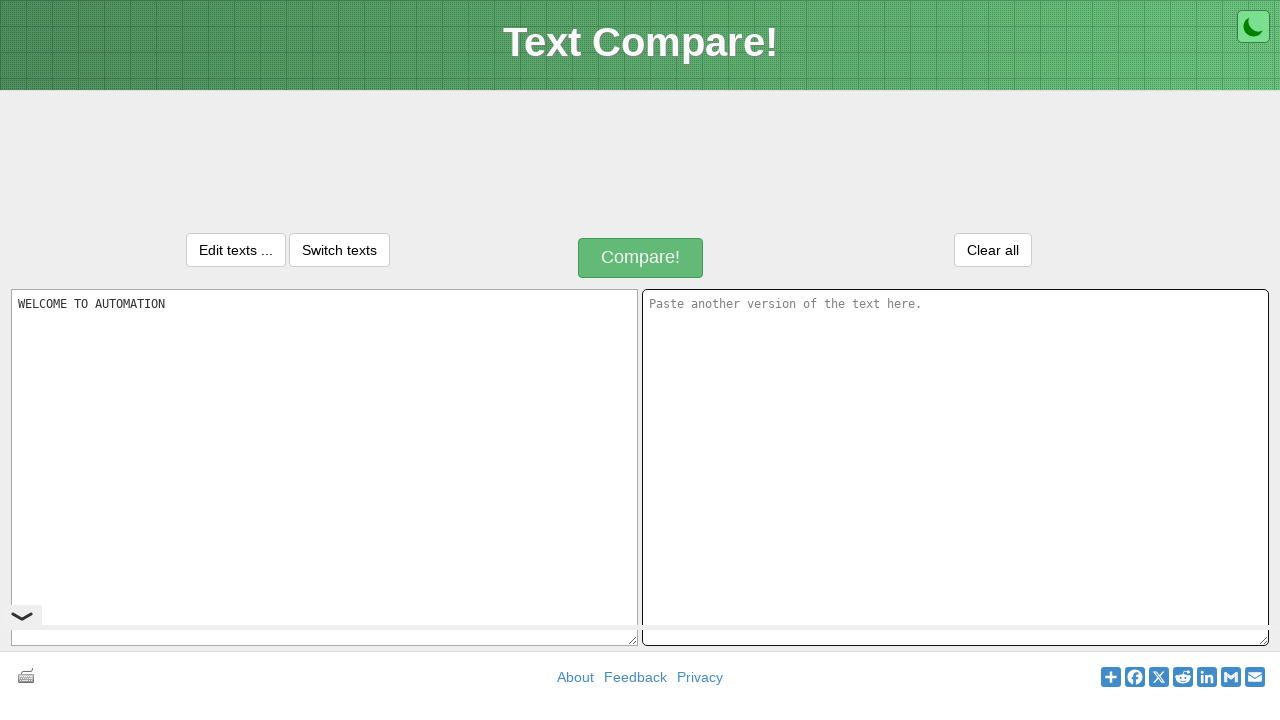

Pasted copied text using Ctrl+V
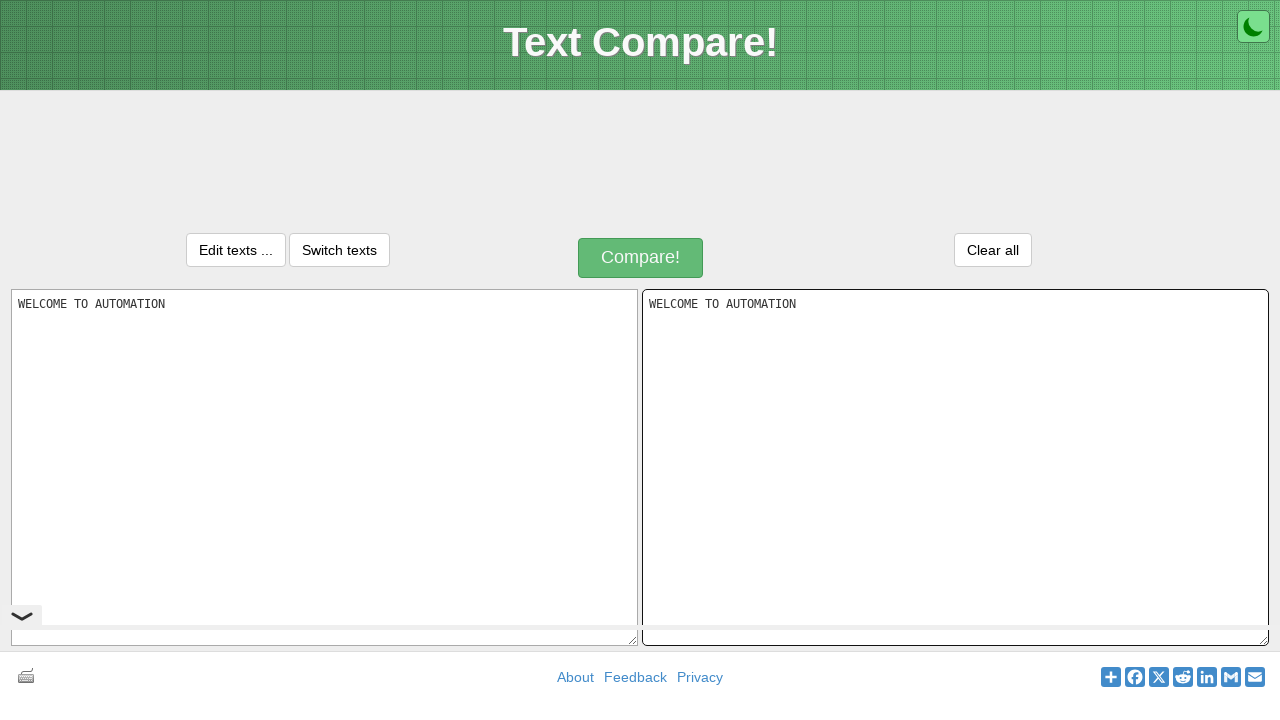

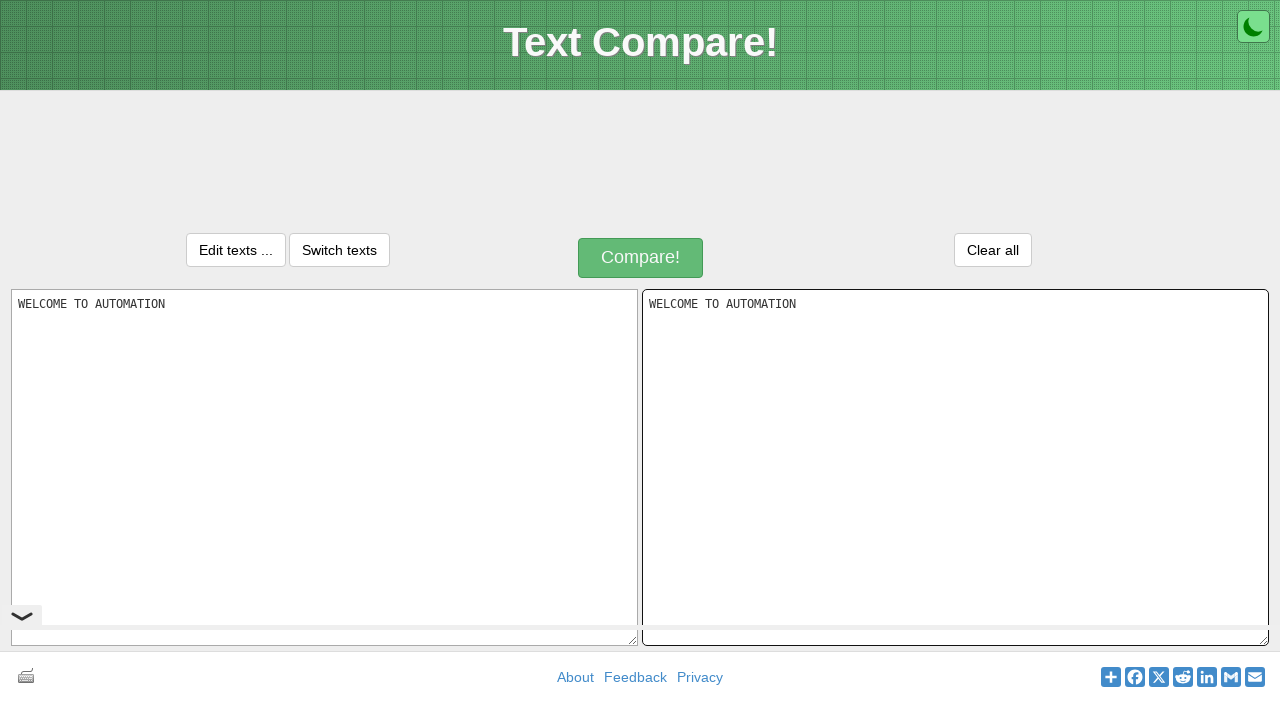